Tests that the "Акции" (Promotions) menu item is visible, clickable, and navigates to a different page.

Starting URL: https://sew-irk.ru/

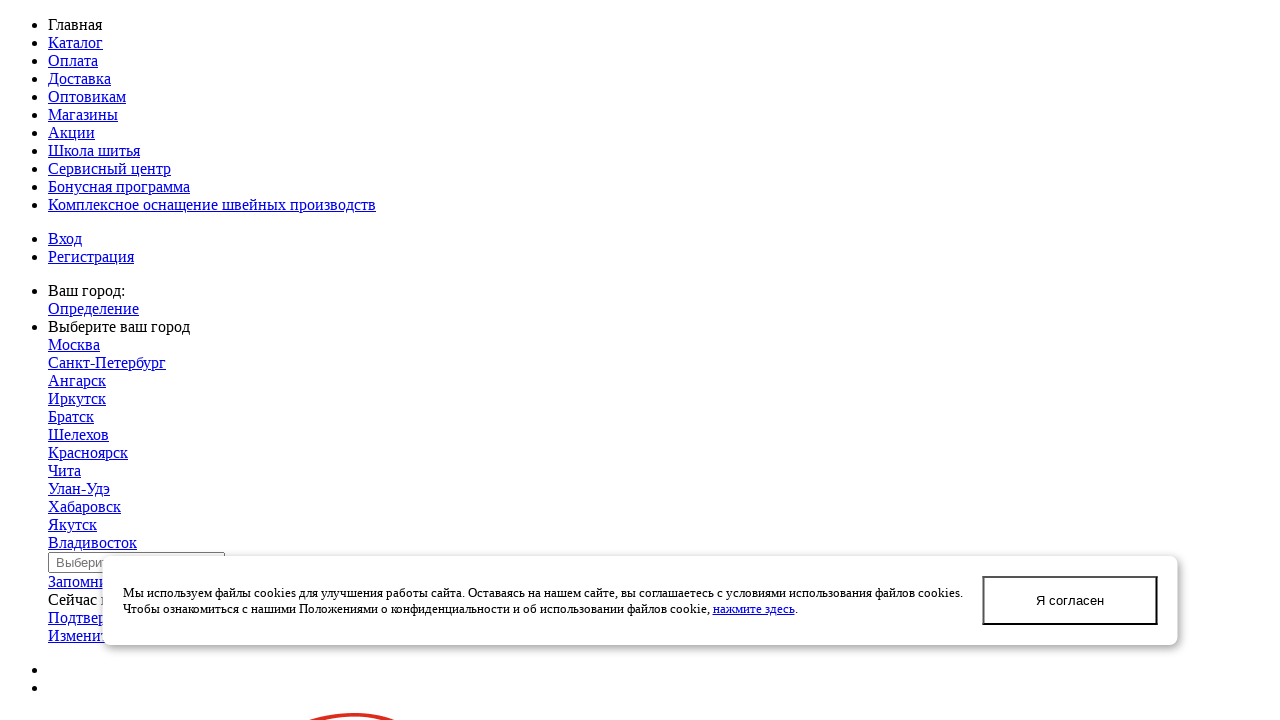

Page body loaded
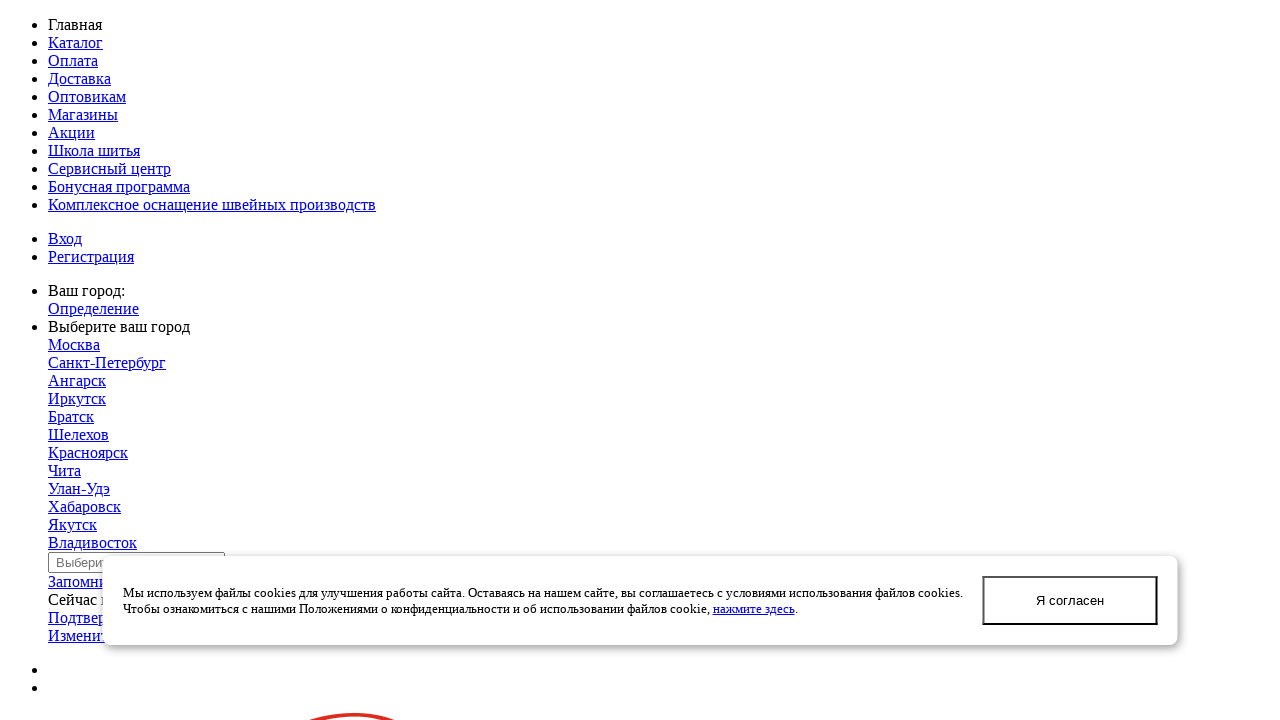

Located 'Акции' (Promotions) menu item
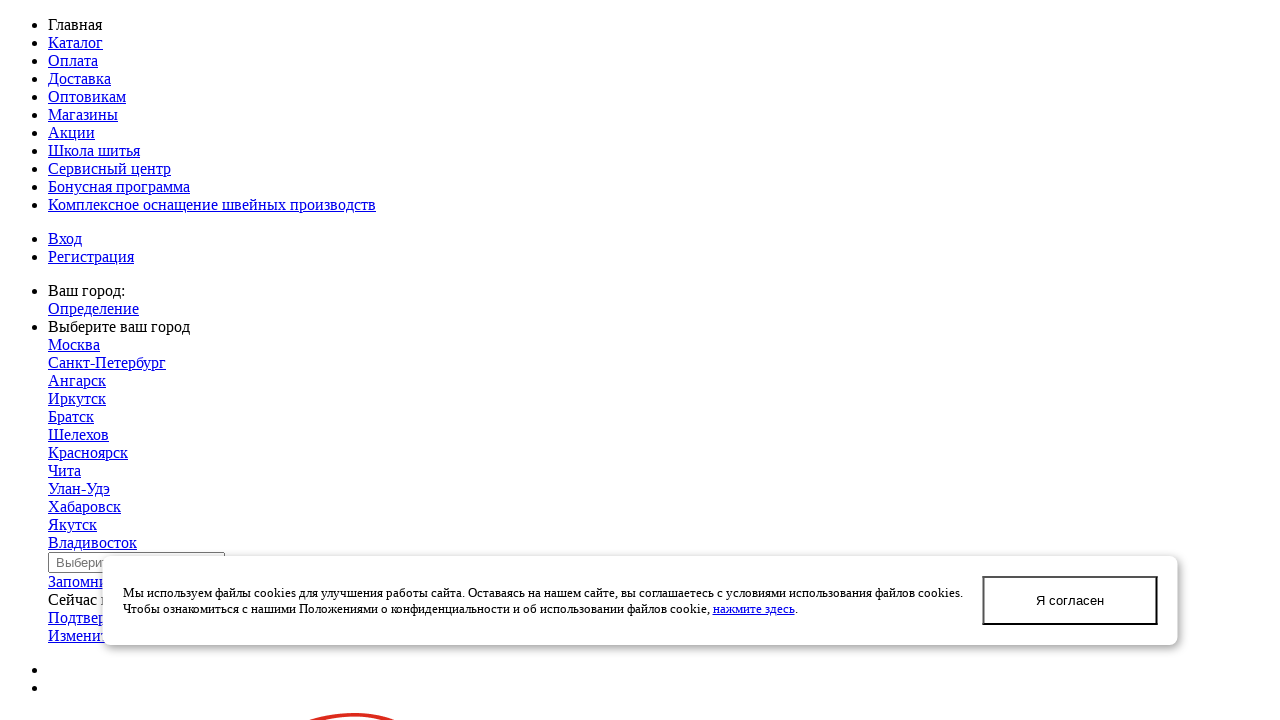

'Акции' menu item is visible
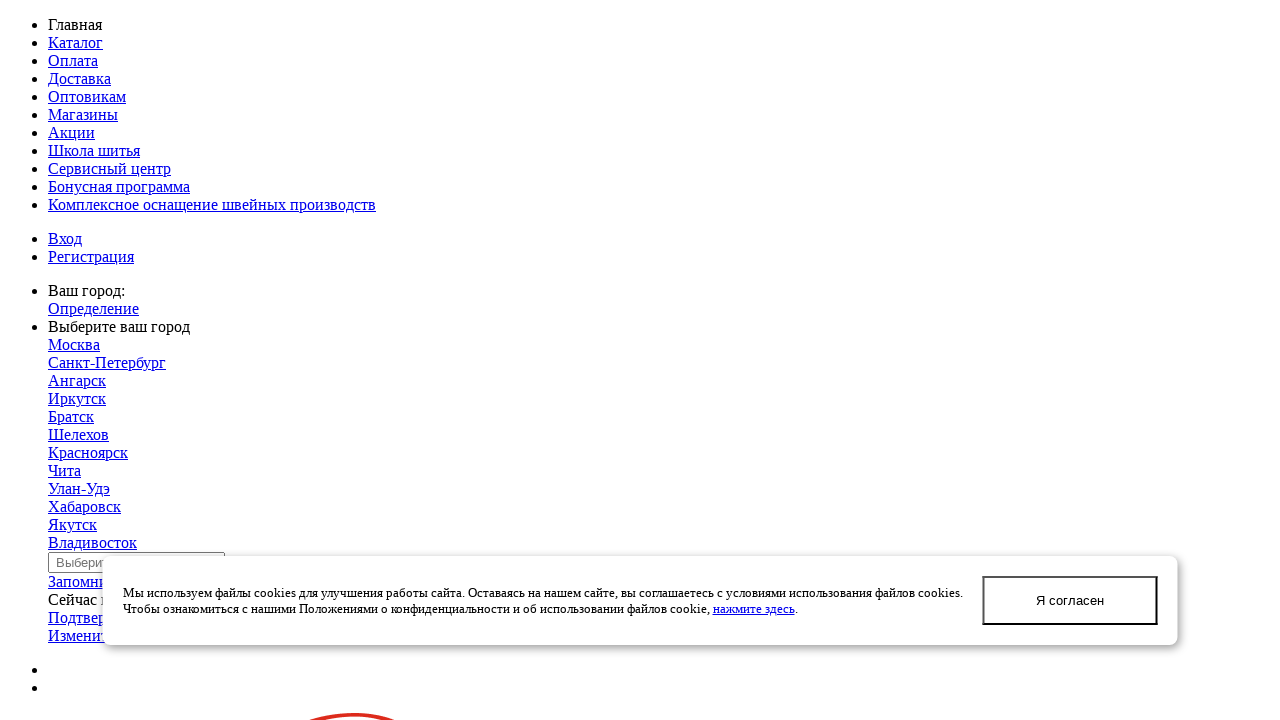

Clicked 'Акции' menu item at (72, 132) on xpath=//div[@class='subTableColumn']//a[normalize-space(text())='Акции']
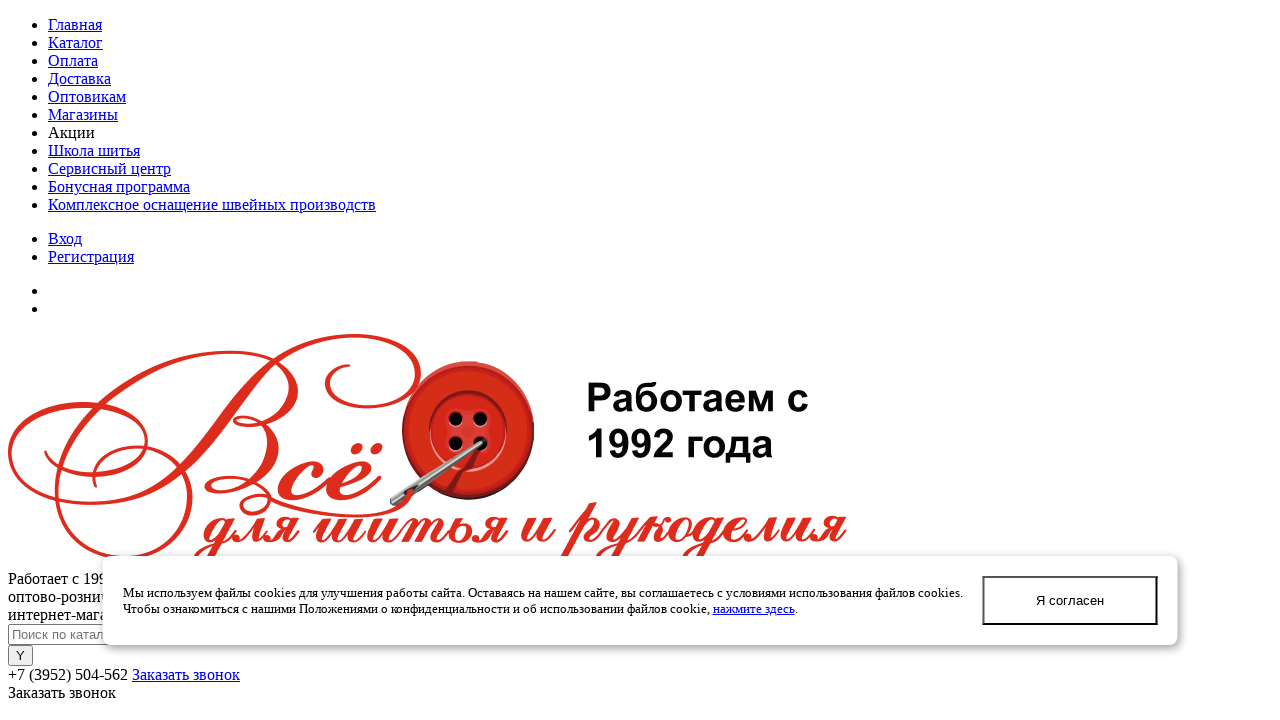

Page loaded after clicking 'Акции' menu item
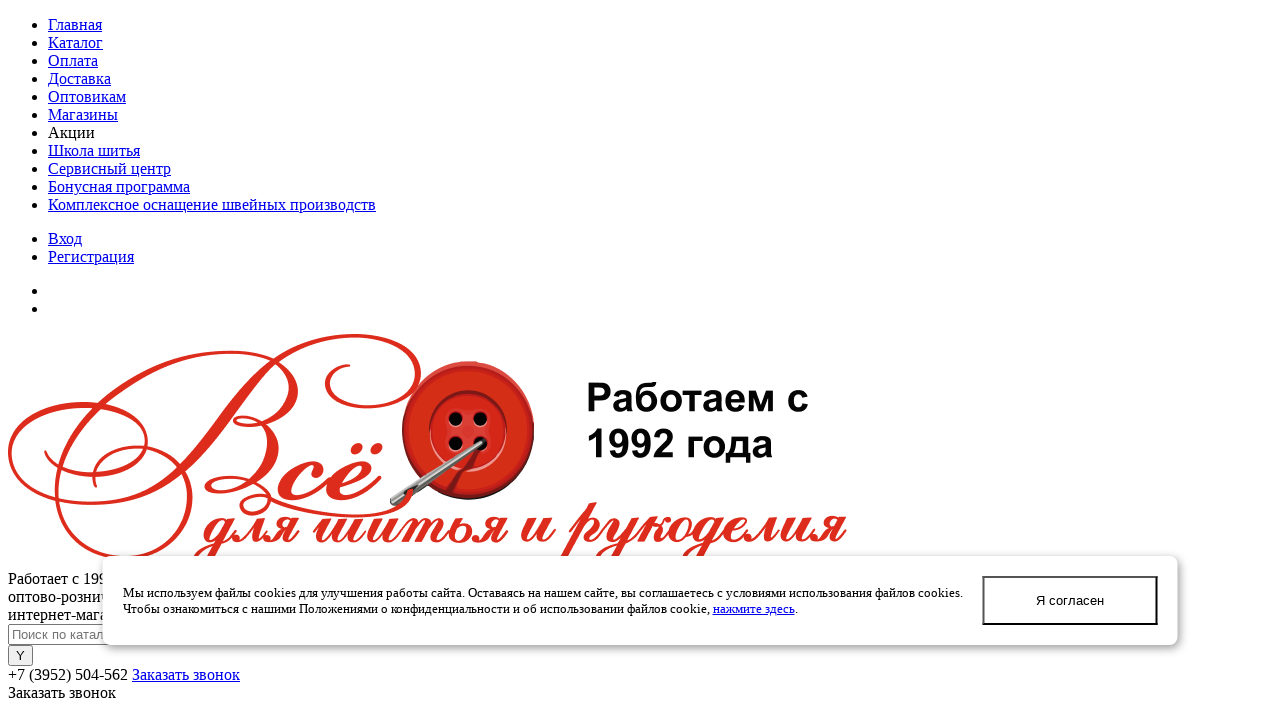

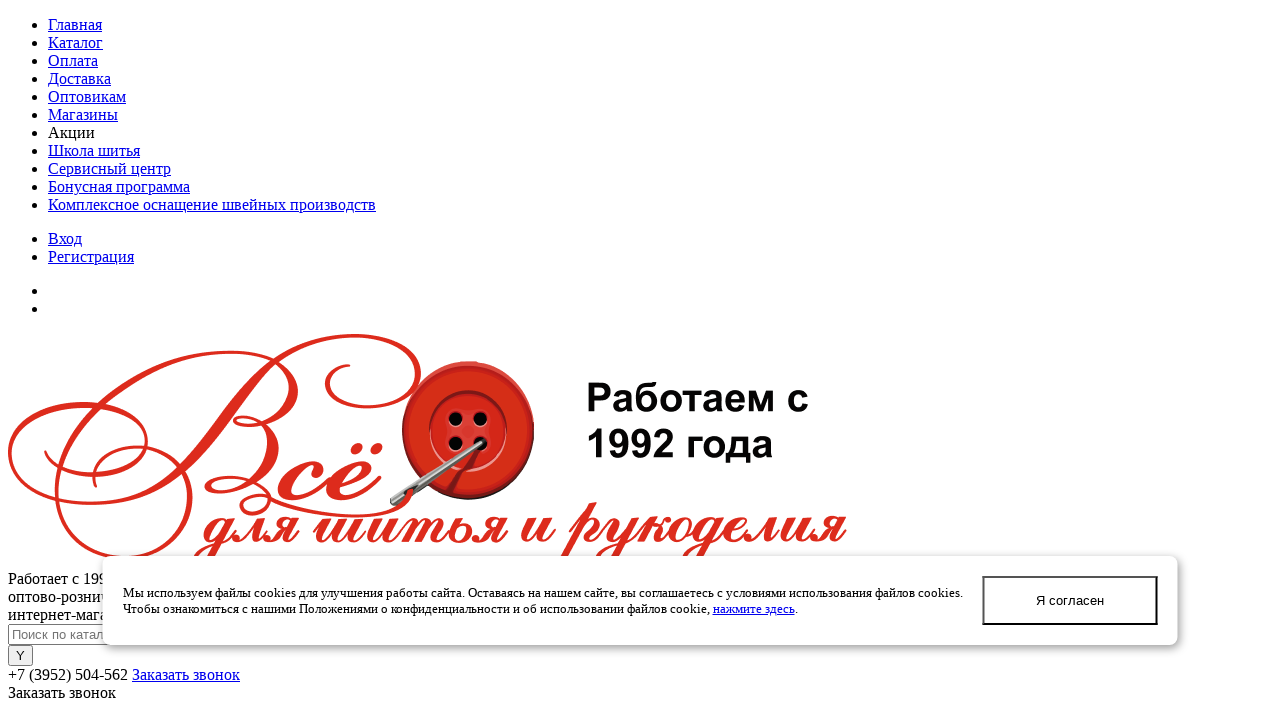